Tests alert handling functionality by triggering different types of alerts (standard alert and confirmation dialog) and interacting with them

Starting URL: https://rahulshettyacademy.com/AutomationPractice/

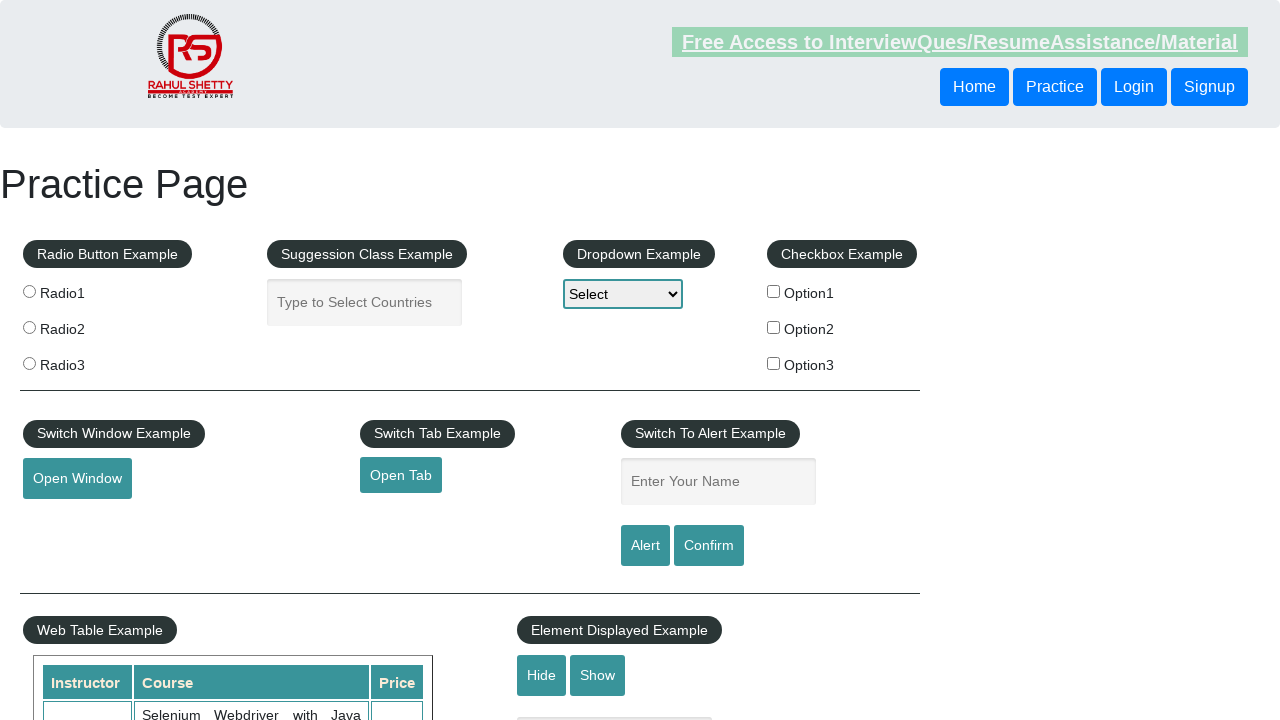

Filled name input with 'veera' on input#name
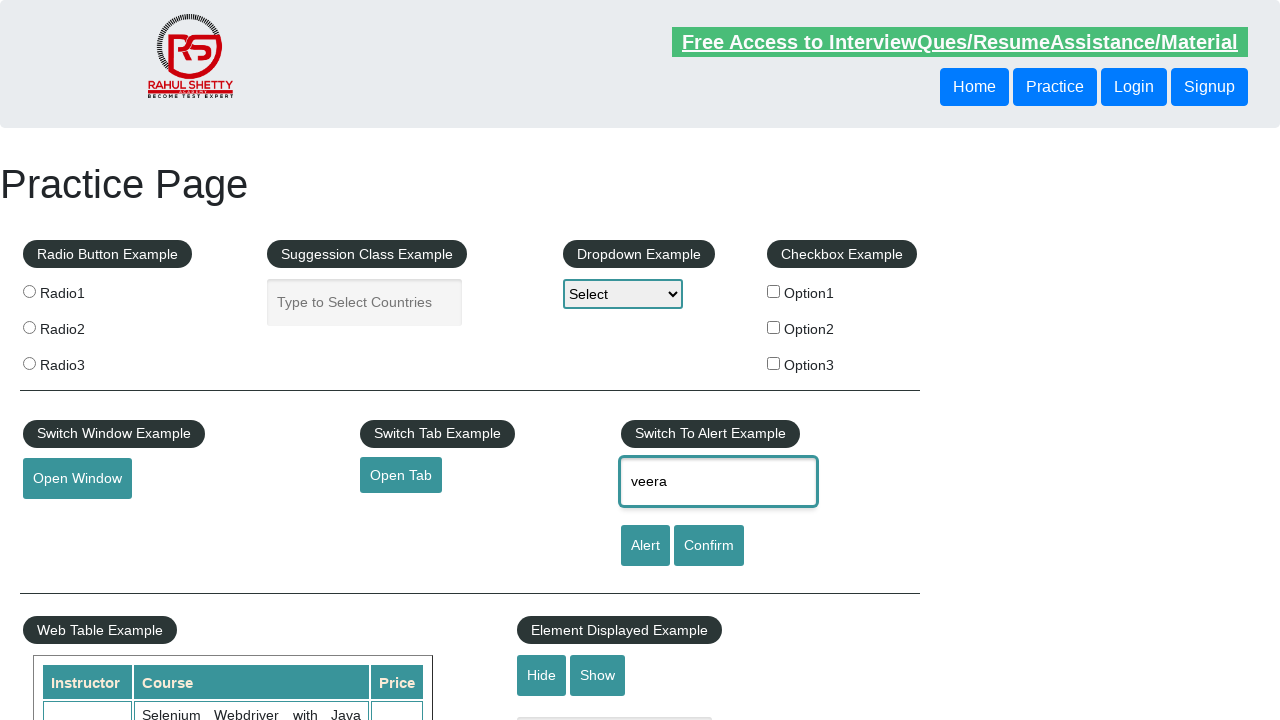

Clicked alert button to trigger standard alert at (645, 546) on input#alertbtn
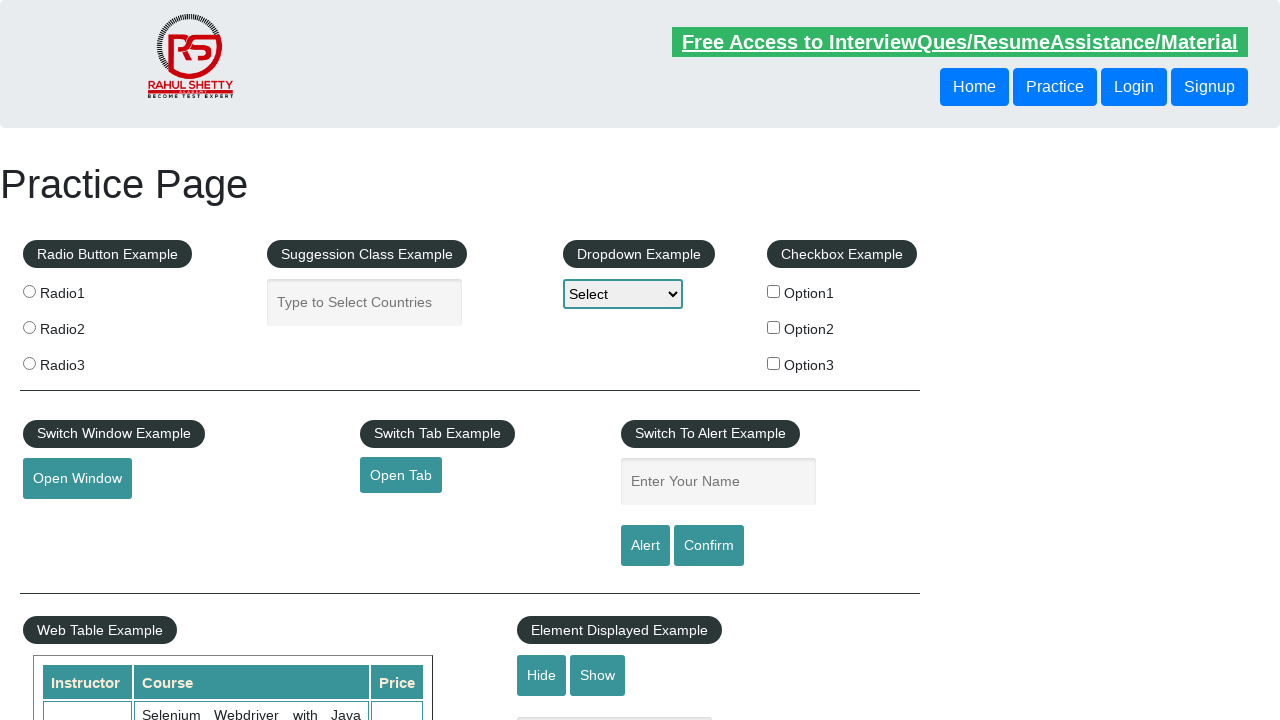

Set up dialog handler to accept alerts
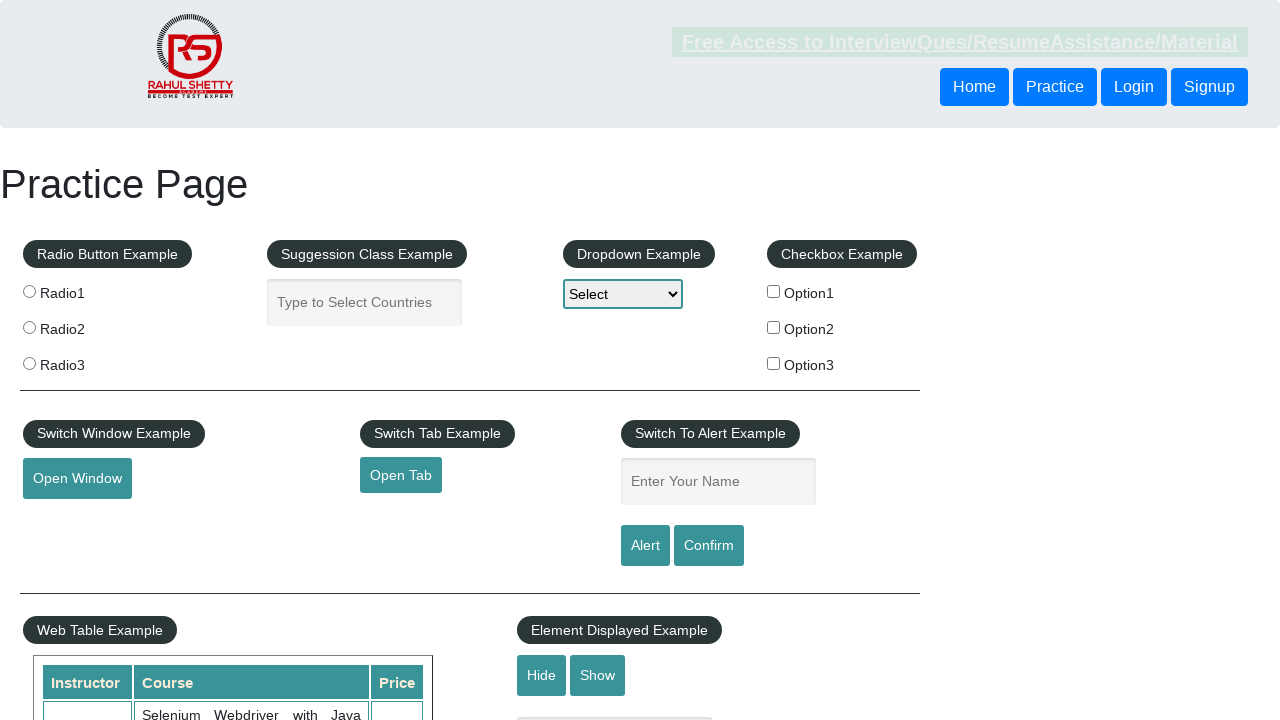

Re-triggered alert button and accepted the alert dialog at (645, 546) on input#alertbtn
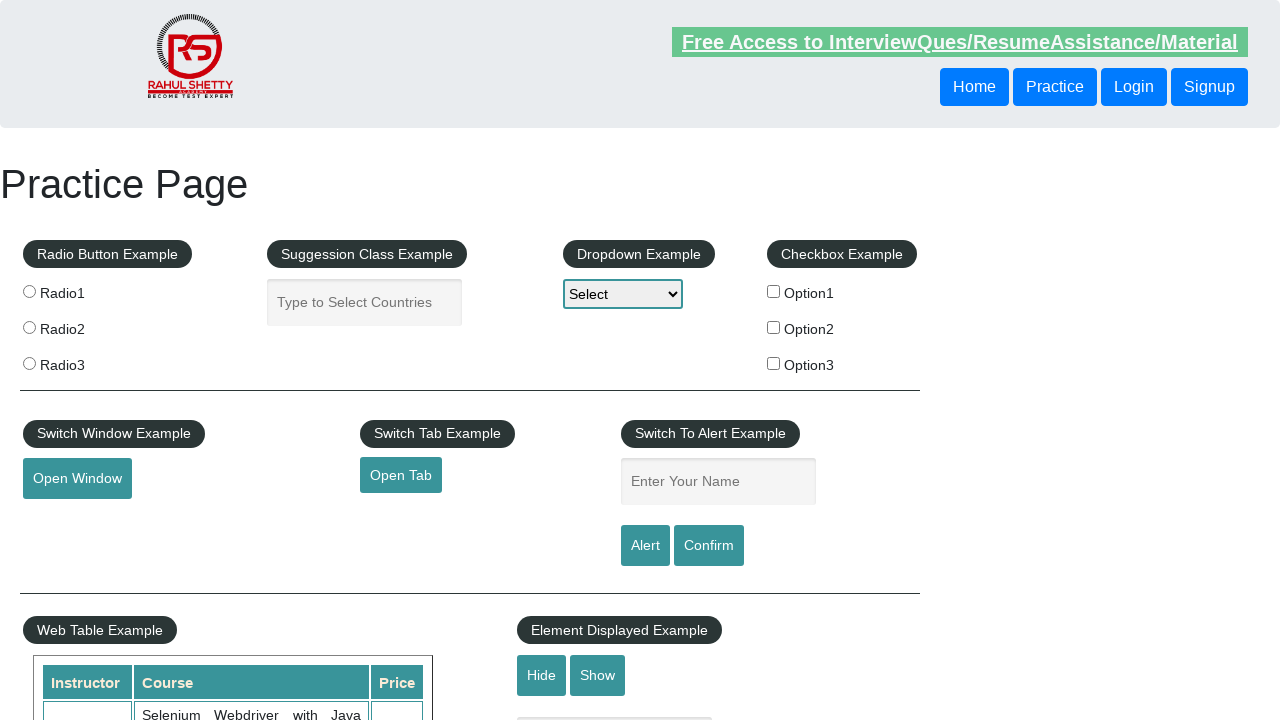

Filled name input with 'veera' again for confirmation test on input#name
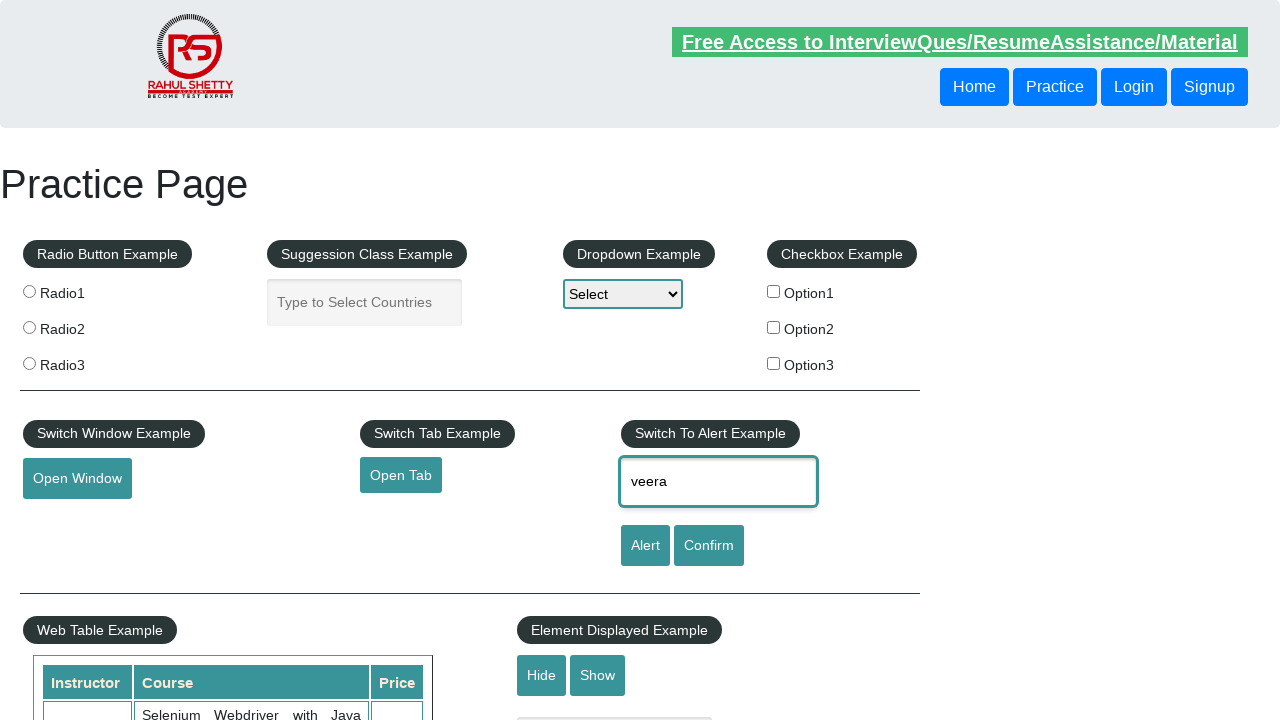

Set up dialog handler to dismiss confirmation dialog
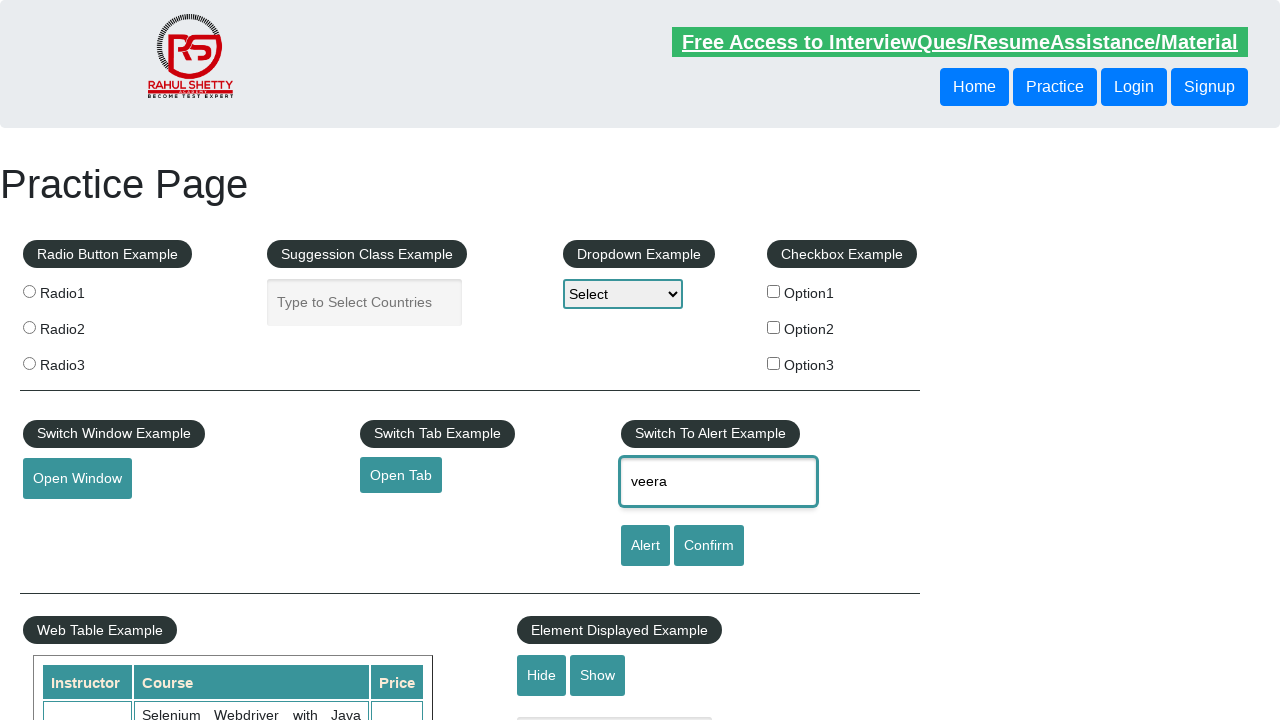

Clicked confirm button and dismissed the confirmation dialog at (709, 546) on #confirmbtn
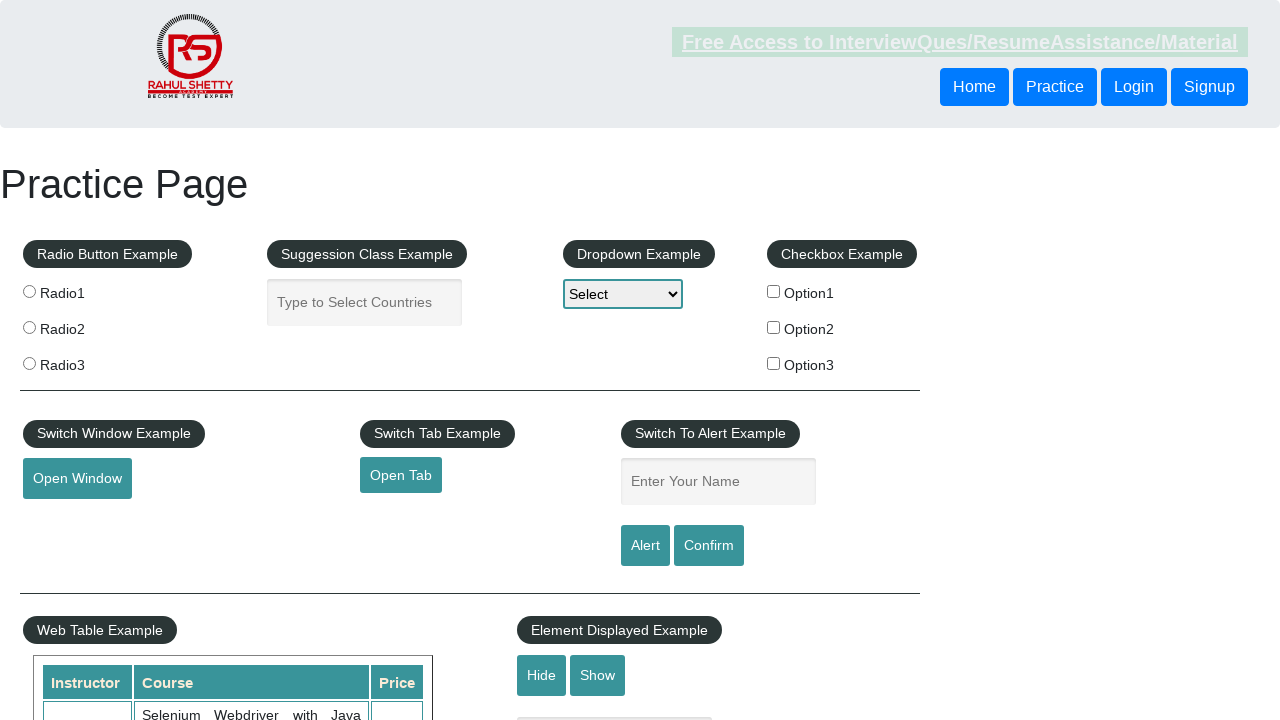

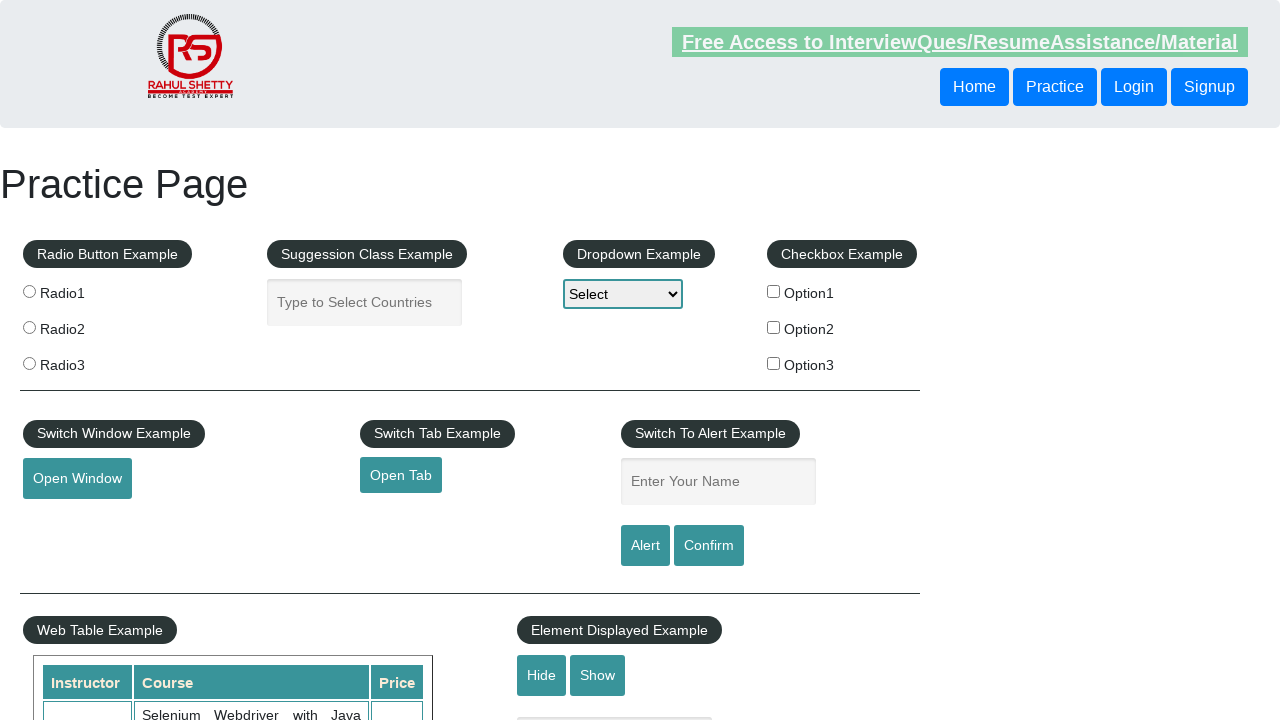